Tests JavaScript alert handling by interacting with different types of alerts (simple alert, confirm dialog, and prompt dialog) and verifying the results

Starting URL: https://the-internet.herokuapp.com/javascript_alerts

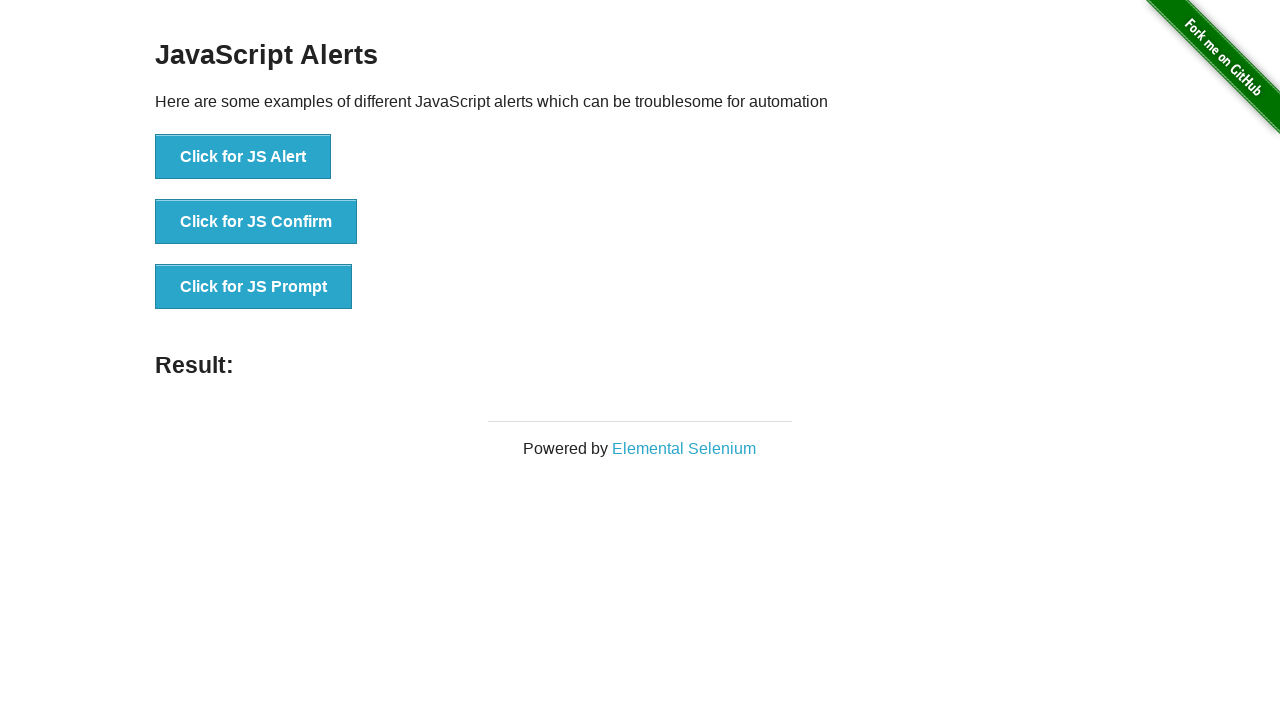

Clicked JS Alert button at (243, 157) on button[onclick='jsAlert()']
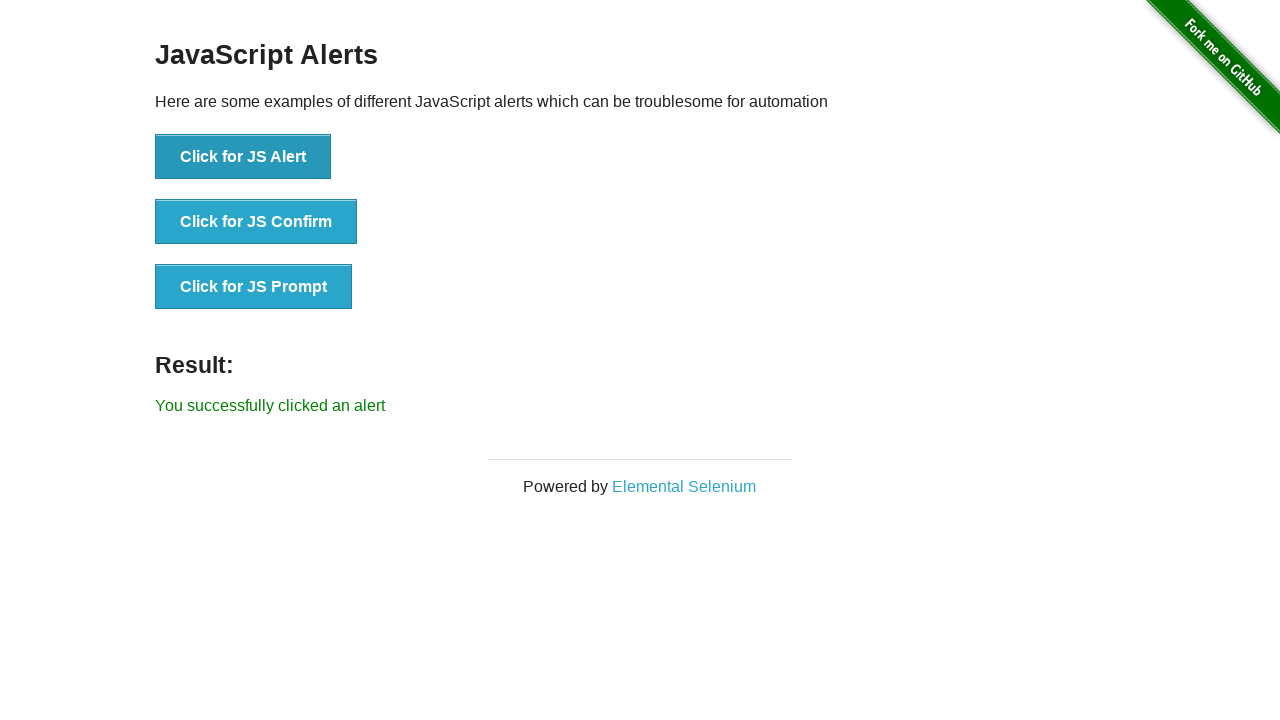

Set up dialog handler to accept alerts
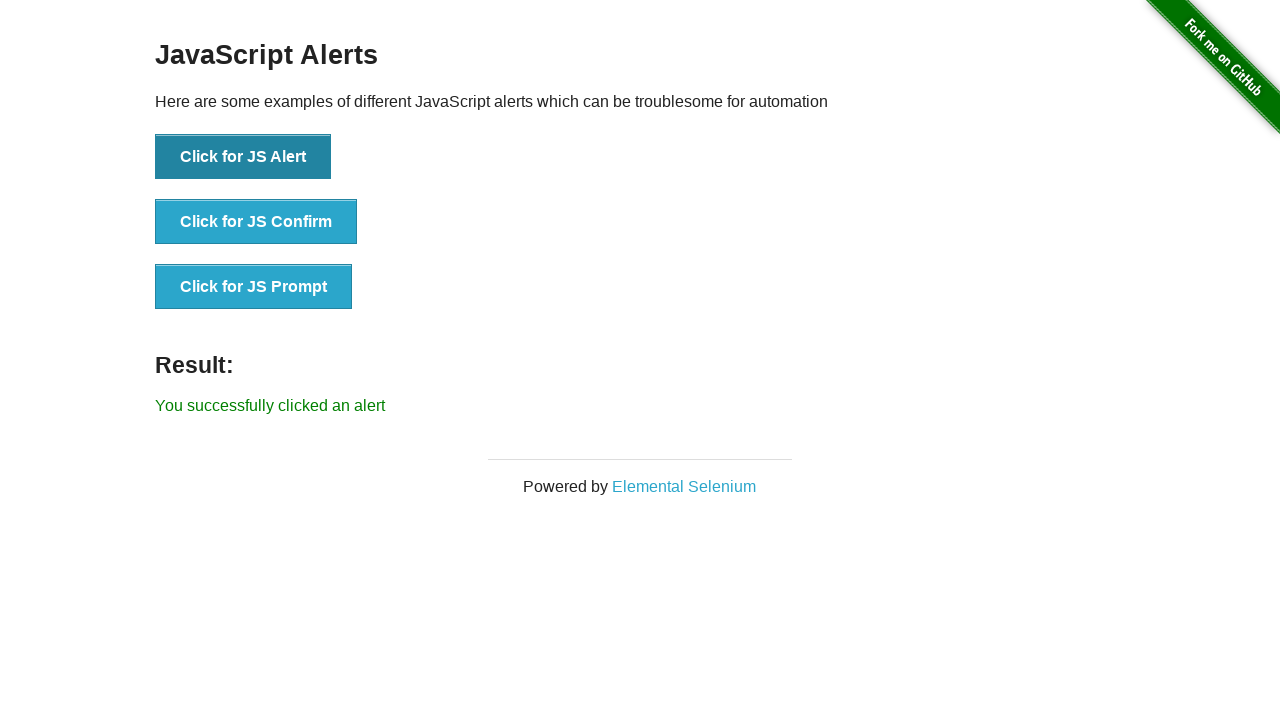

Clicked JS Confirm button at (256, 222) on button[onclick='jsConfirm()']
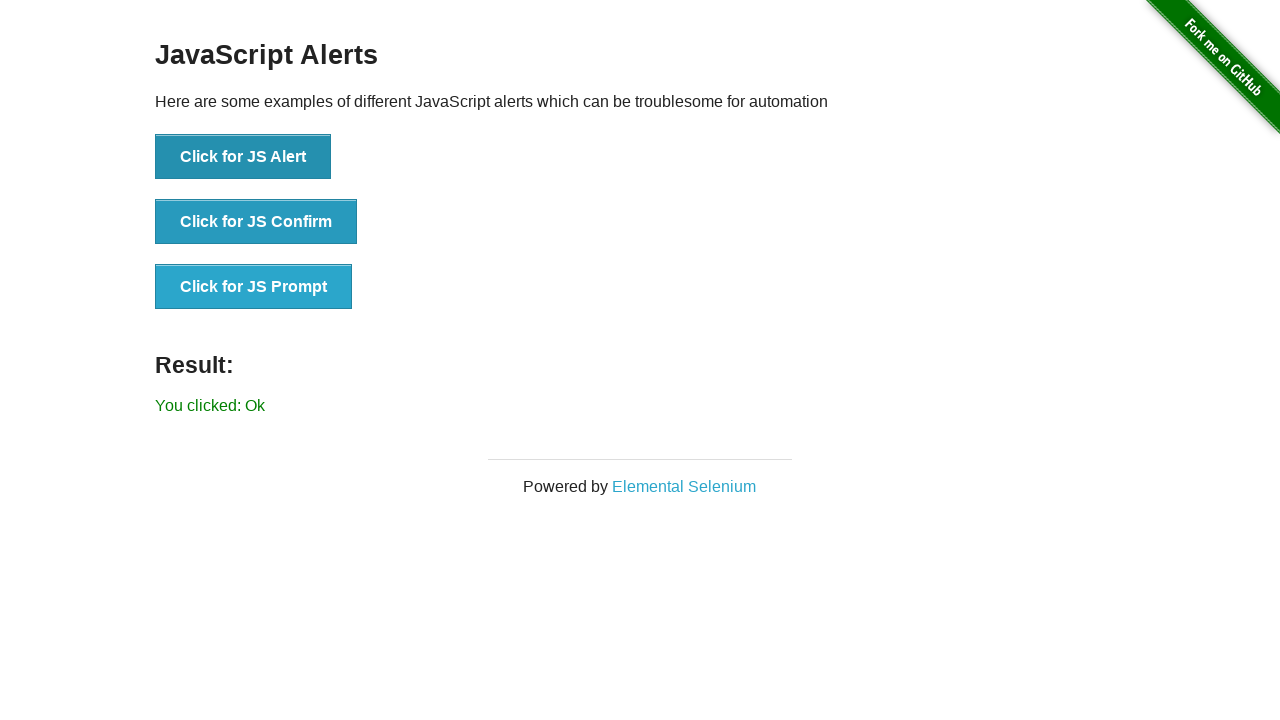

Set up dialog handler to dismiss prompts
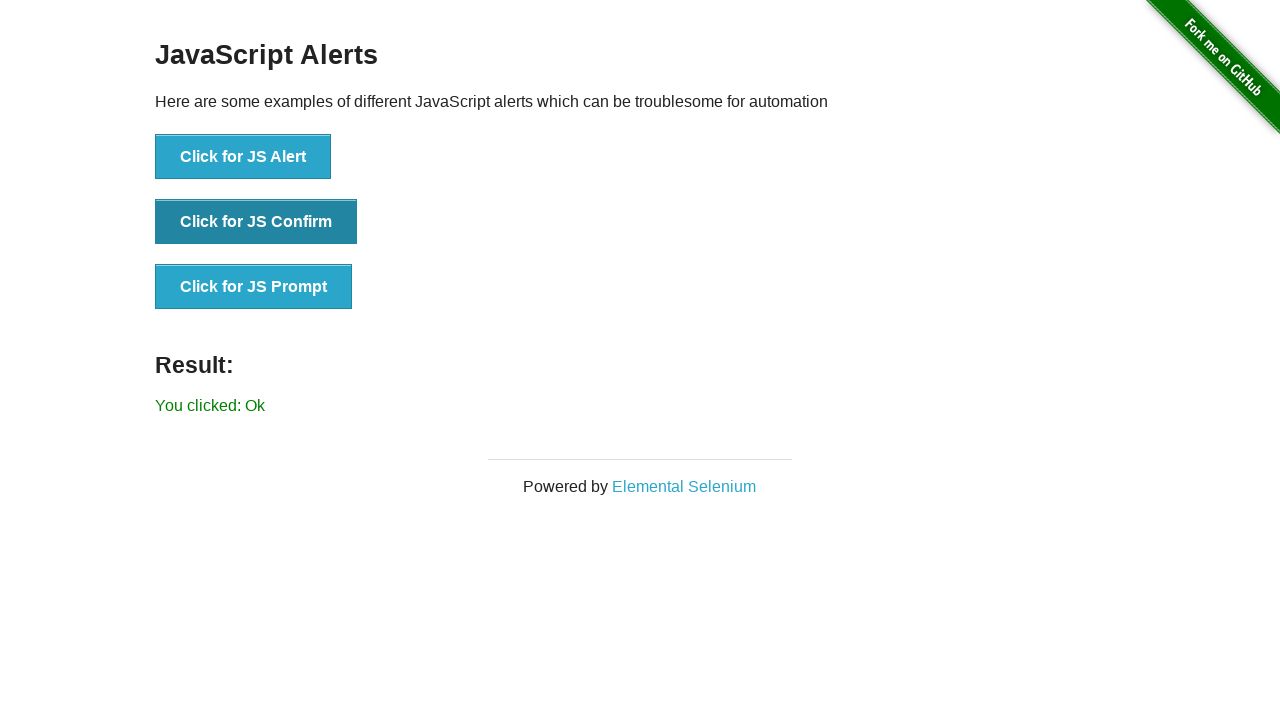

Clicked JS Prompt button at (254, 287) on button[onclick='jsPrompt()']
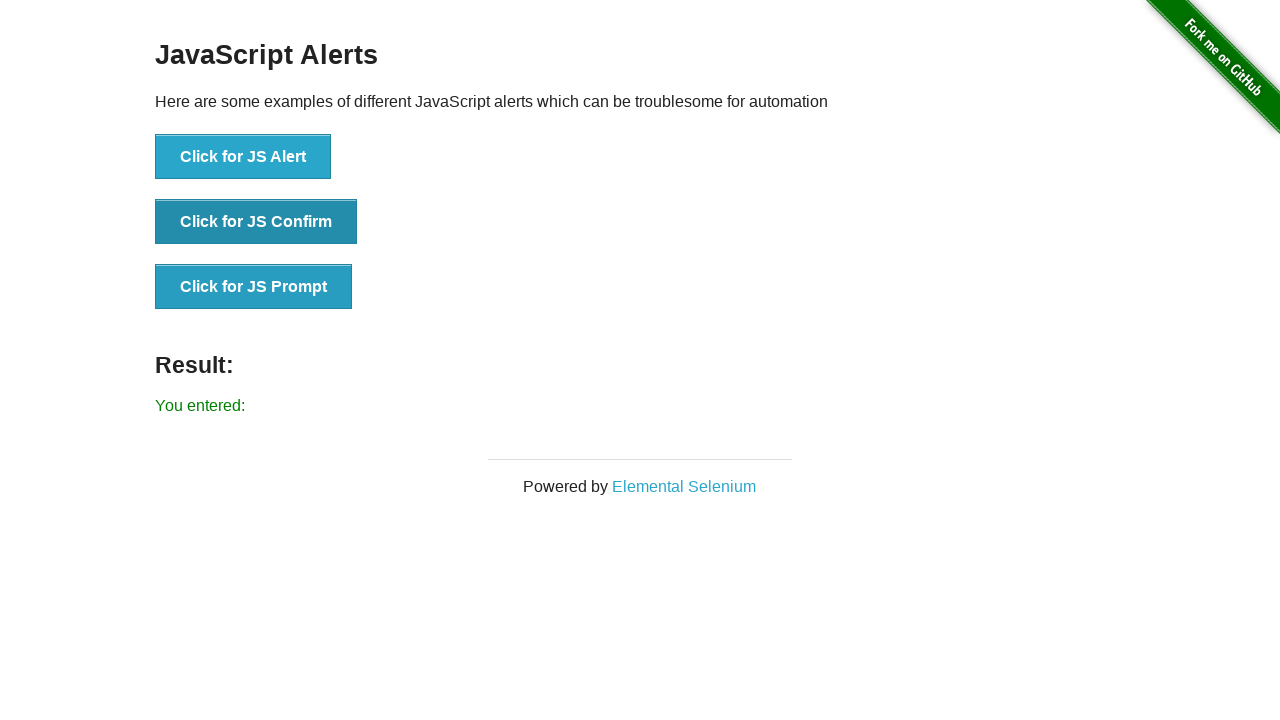

Waited 2 seconds for result to update
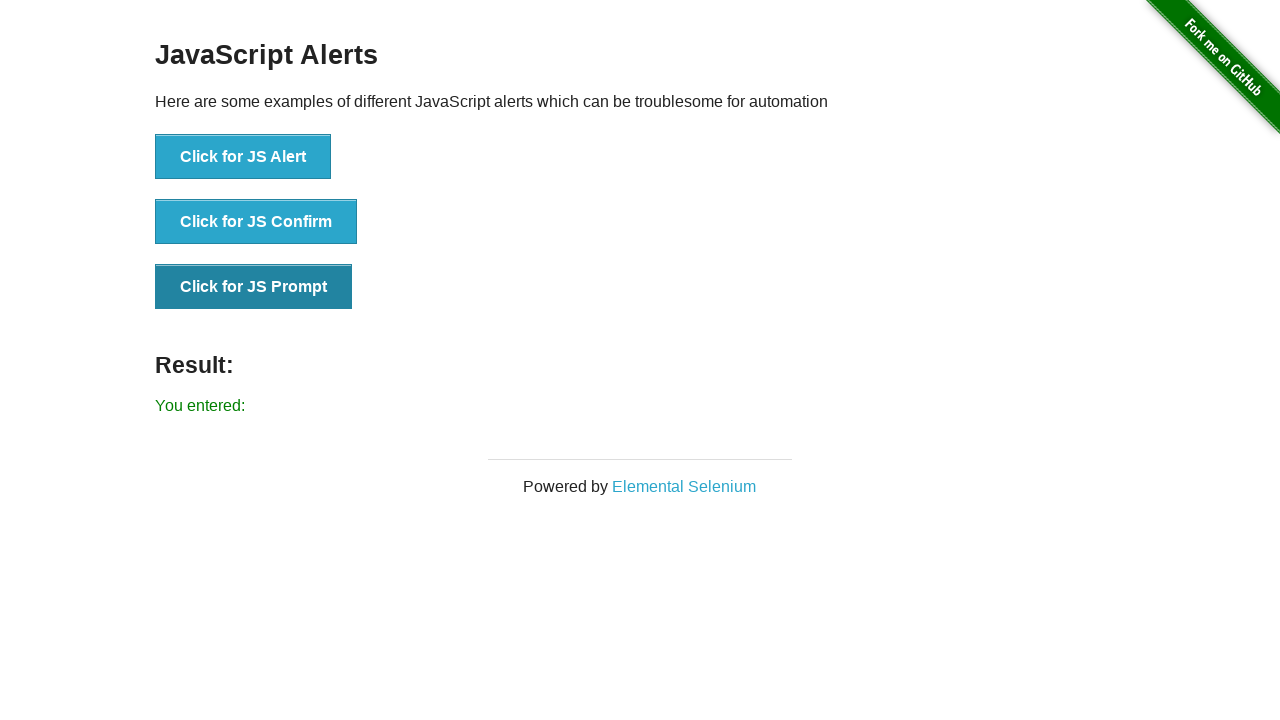

Located result element
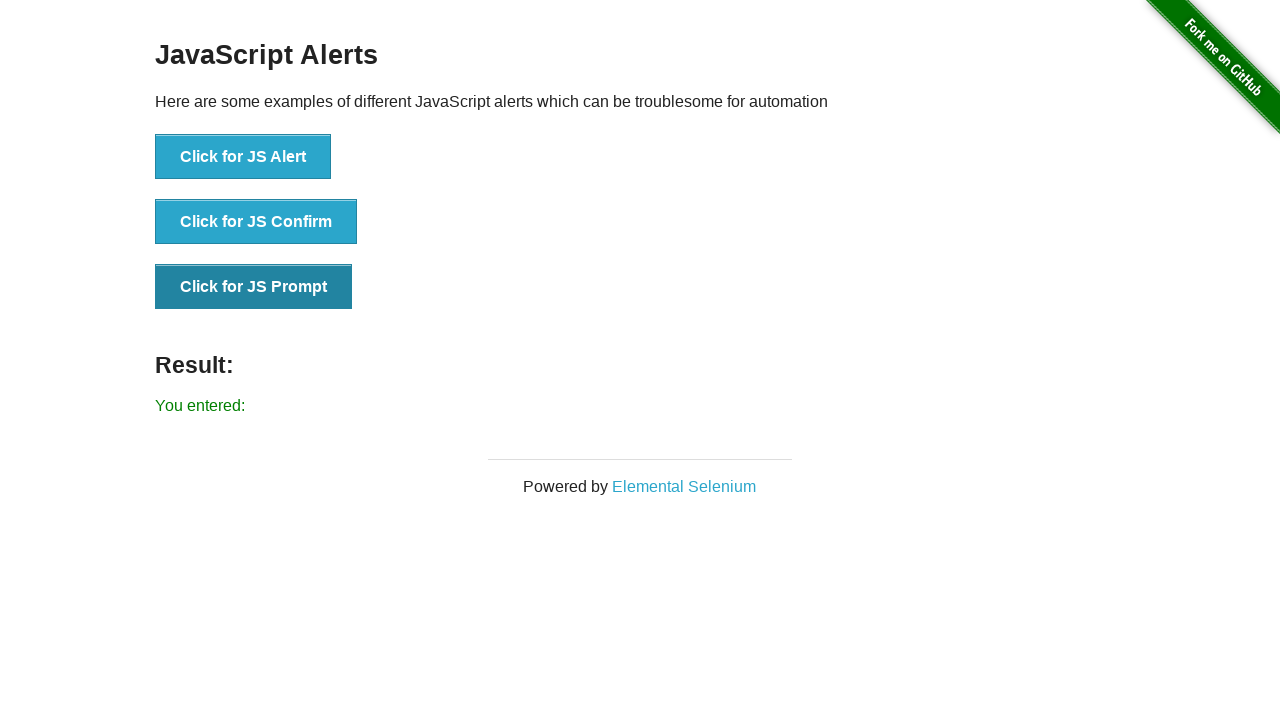

Retrieved result text: 'You entered: '
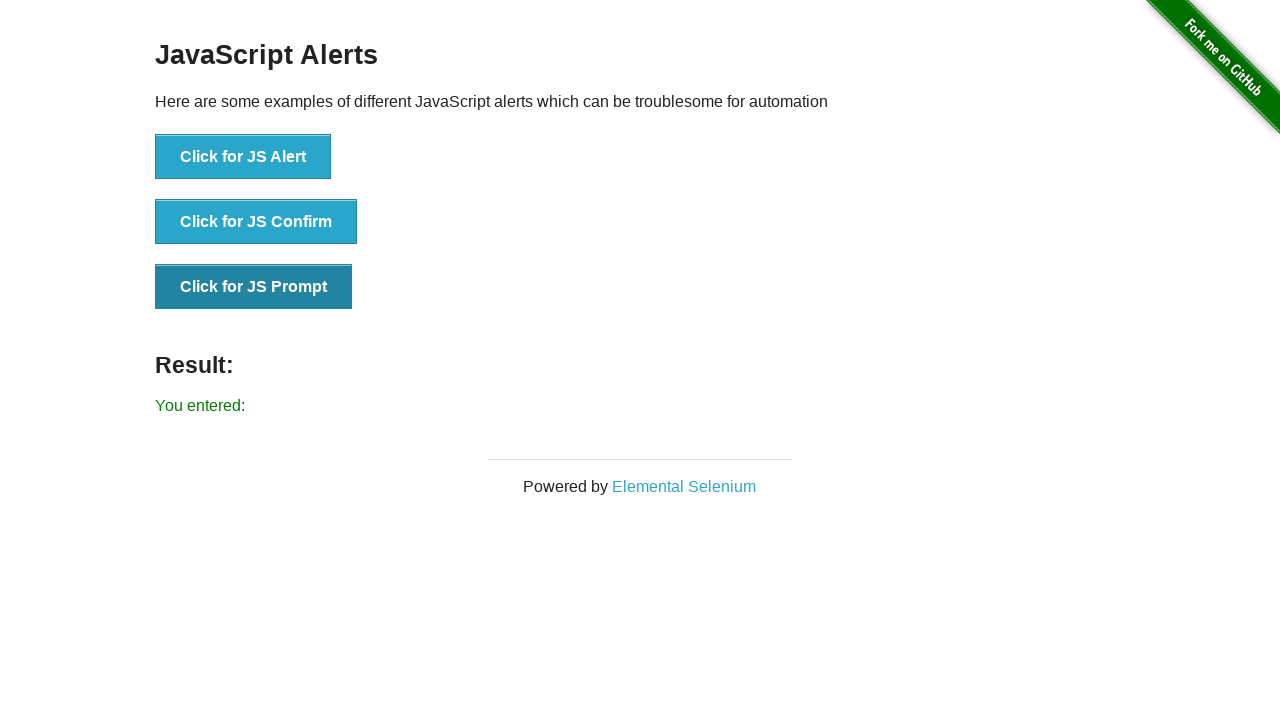

Result indicates OK was pressed
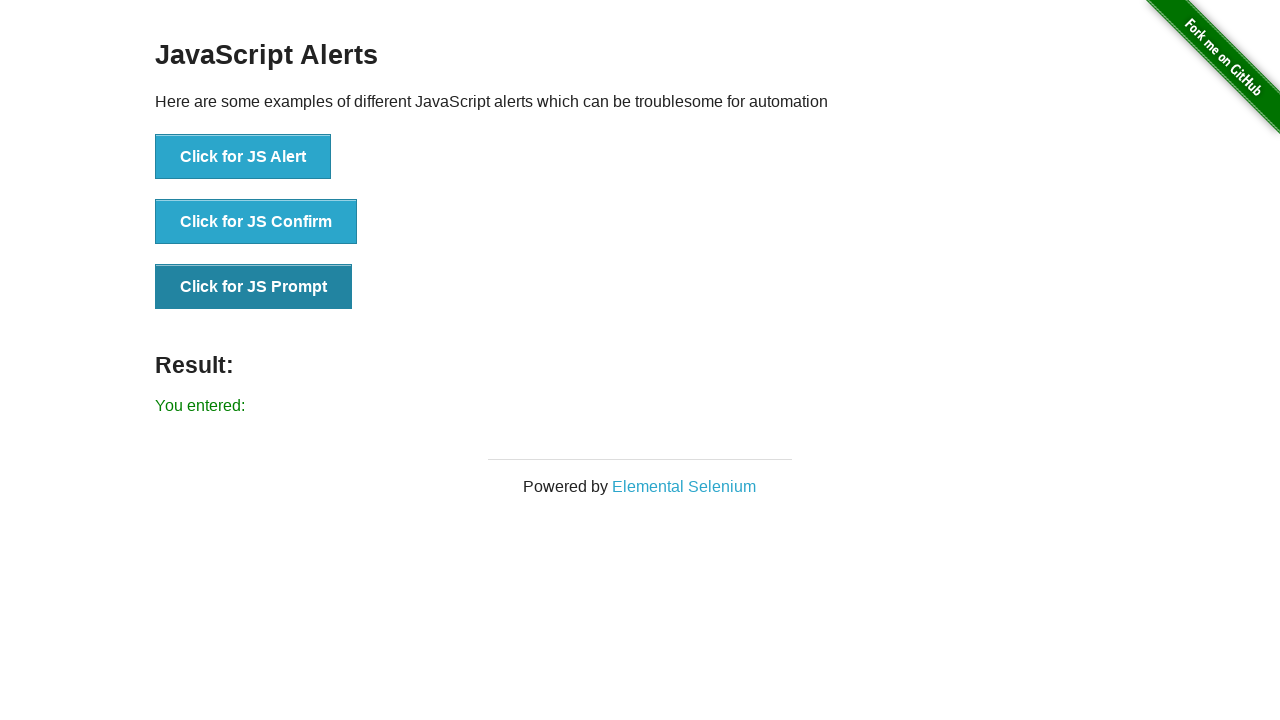

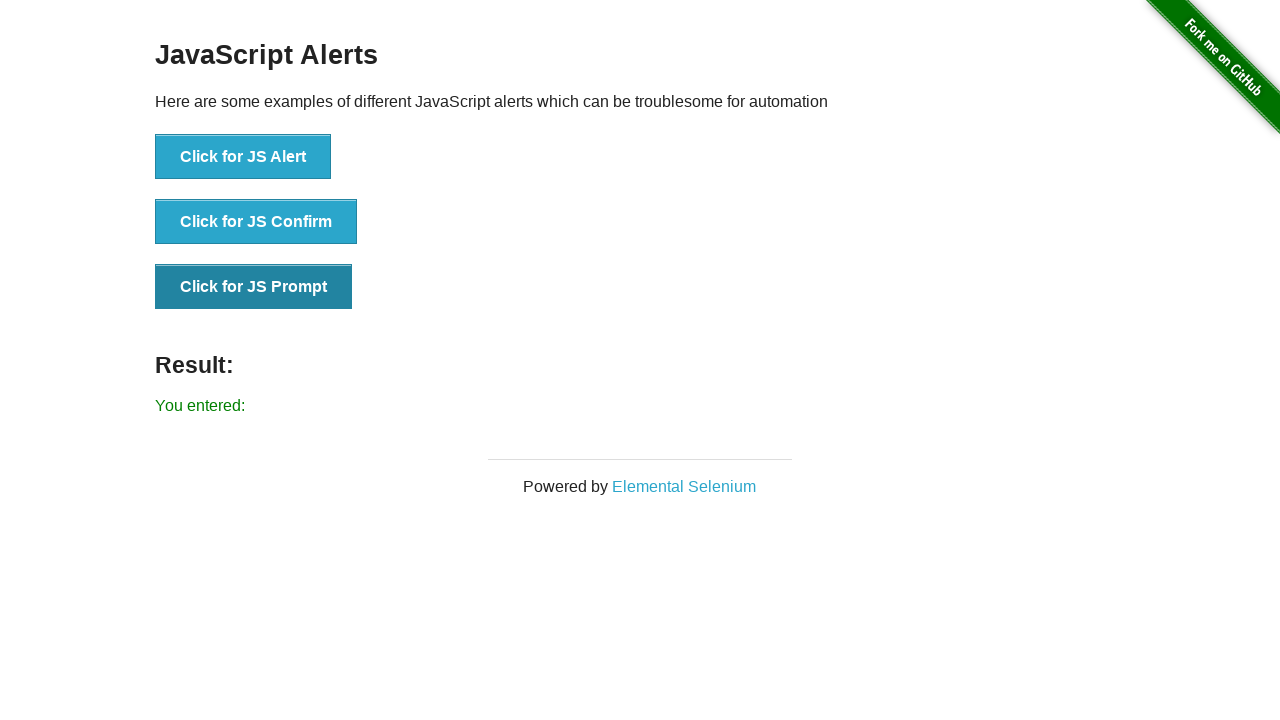